Navigates to a Romanian currency exchange website and verifies that the exchange rate table is displayed with currency data.

Starting URL: https://transilvaniaexchange.ro/

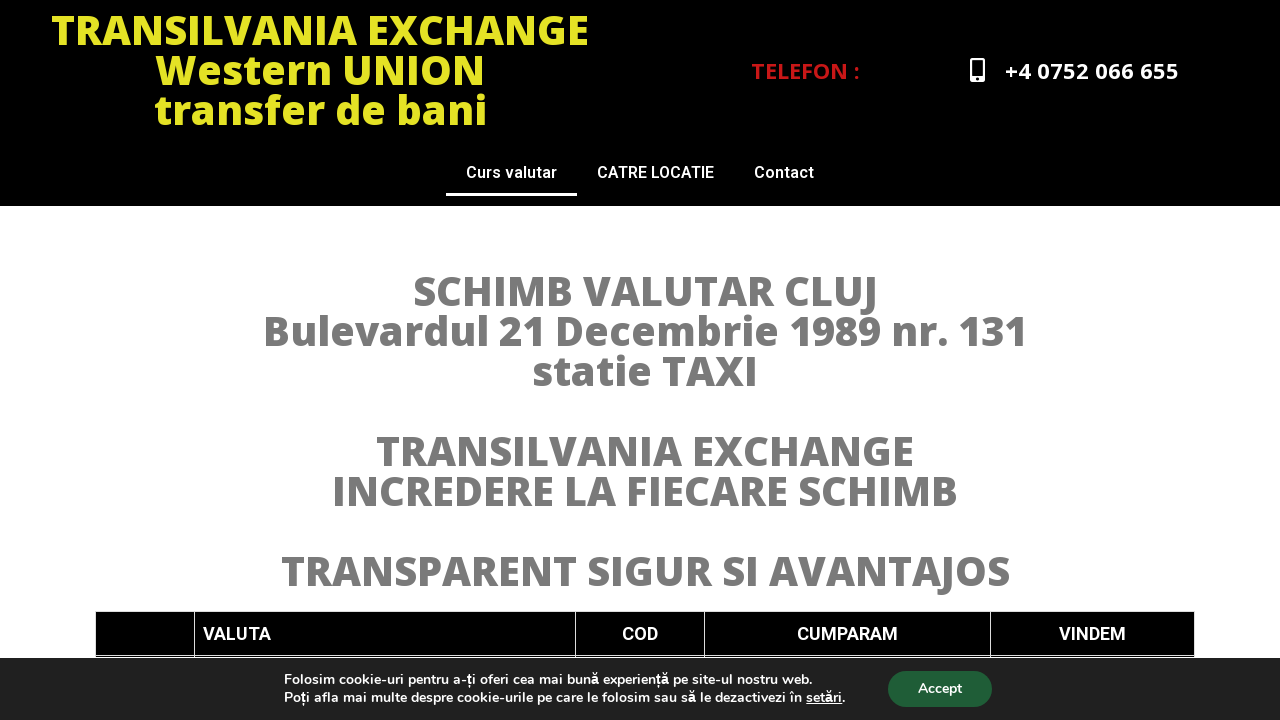

Navigated to Transylvania Exchange website
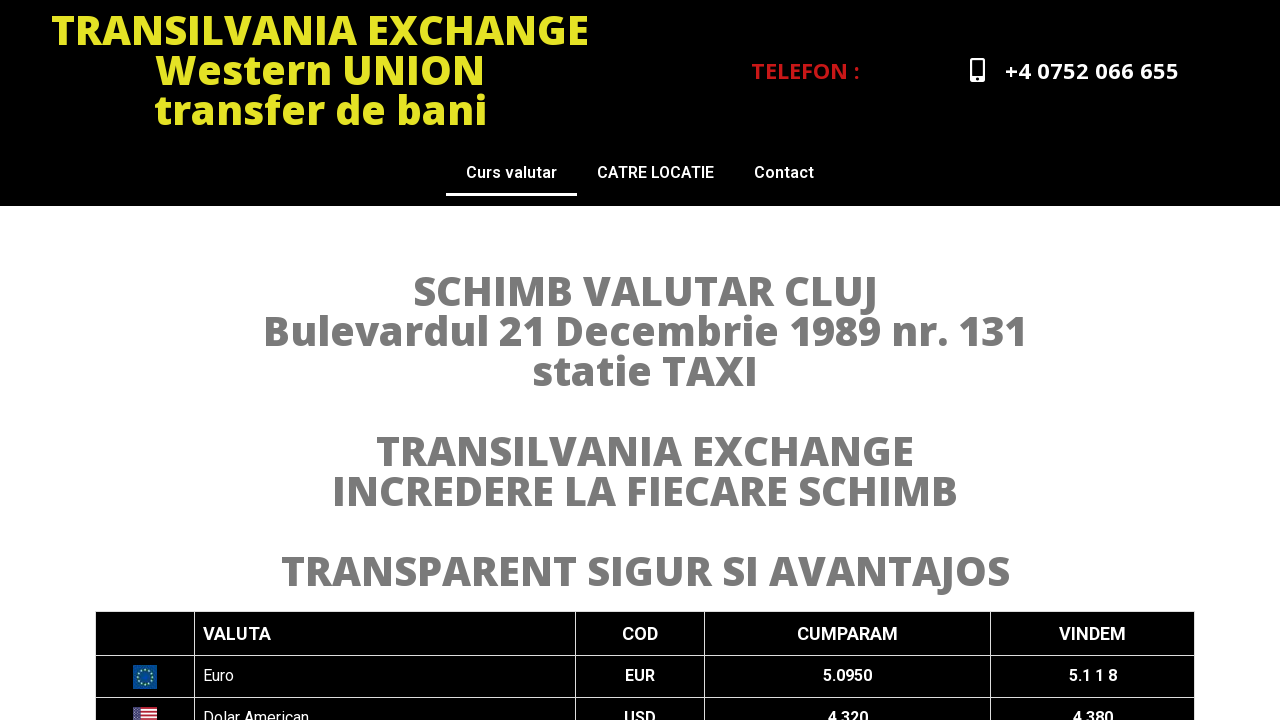

Exchange rate table rows loaded
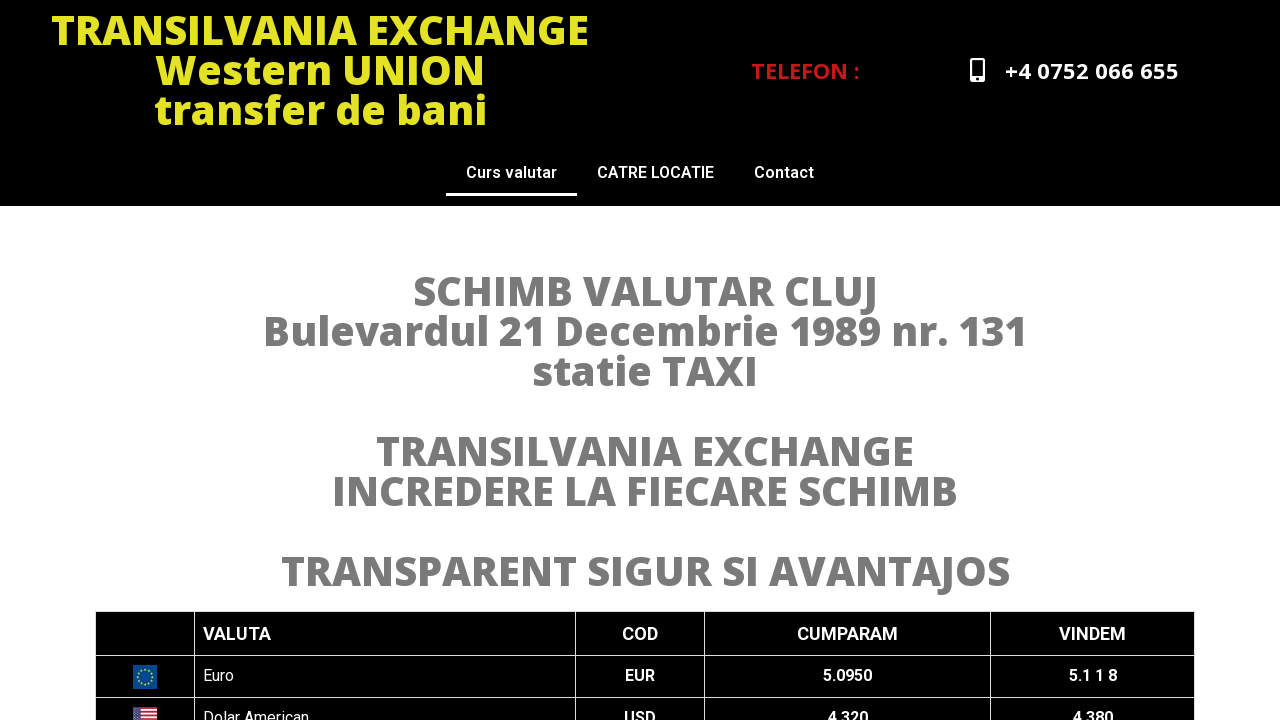

Exchange rate table cells with currency data verified
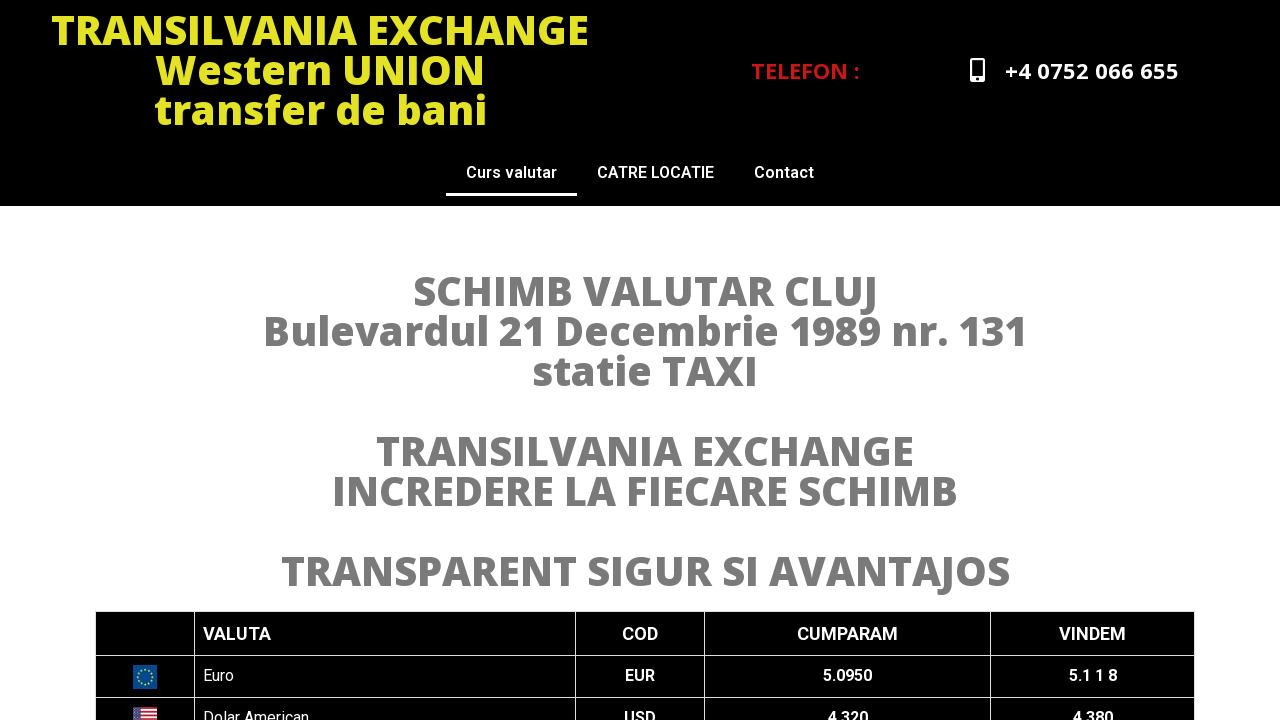

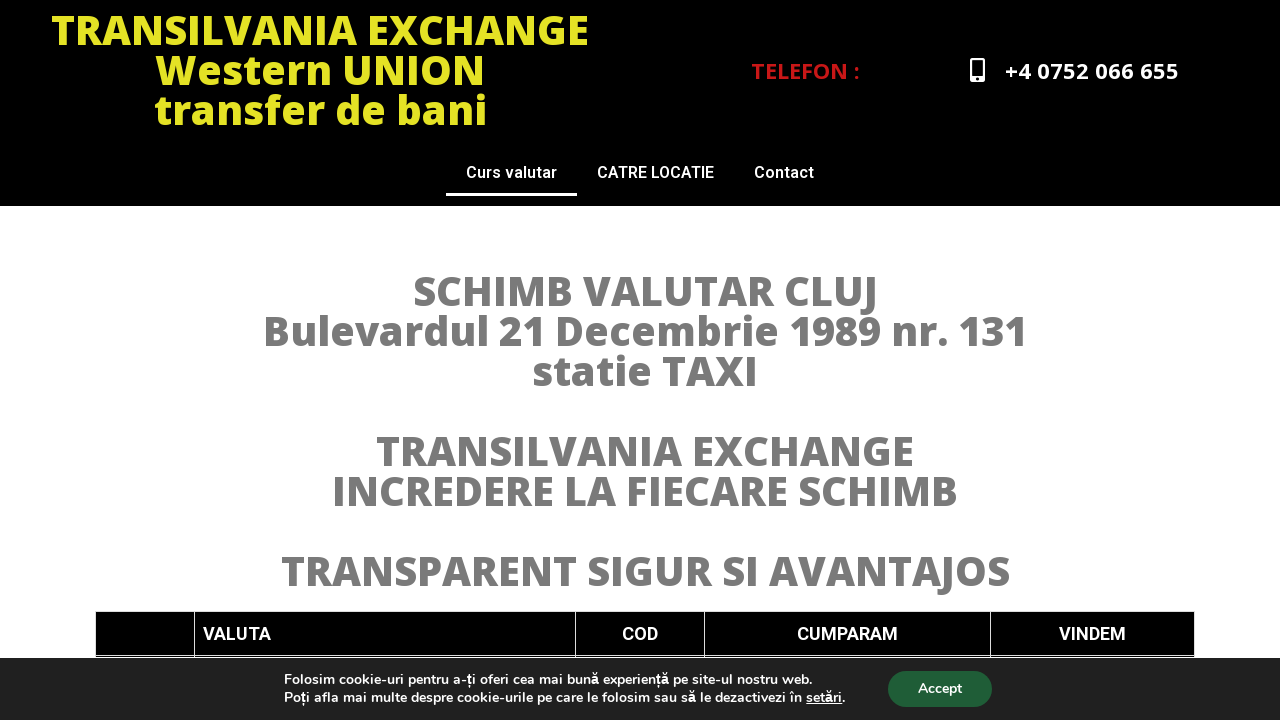